Tests a grocery shopping site by searching for products starting with "ca", verifying the product count, adding items to cart including a specific product (Cashews) by iterating through the product list, and verifying the site logo text.

Starting URL: https://rahulshettyacademy.com/seleniumPractise/#/

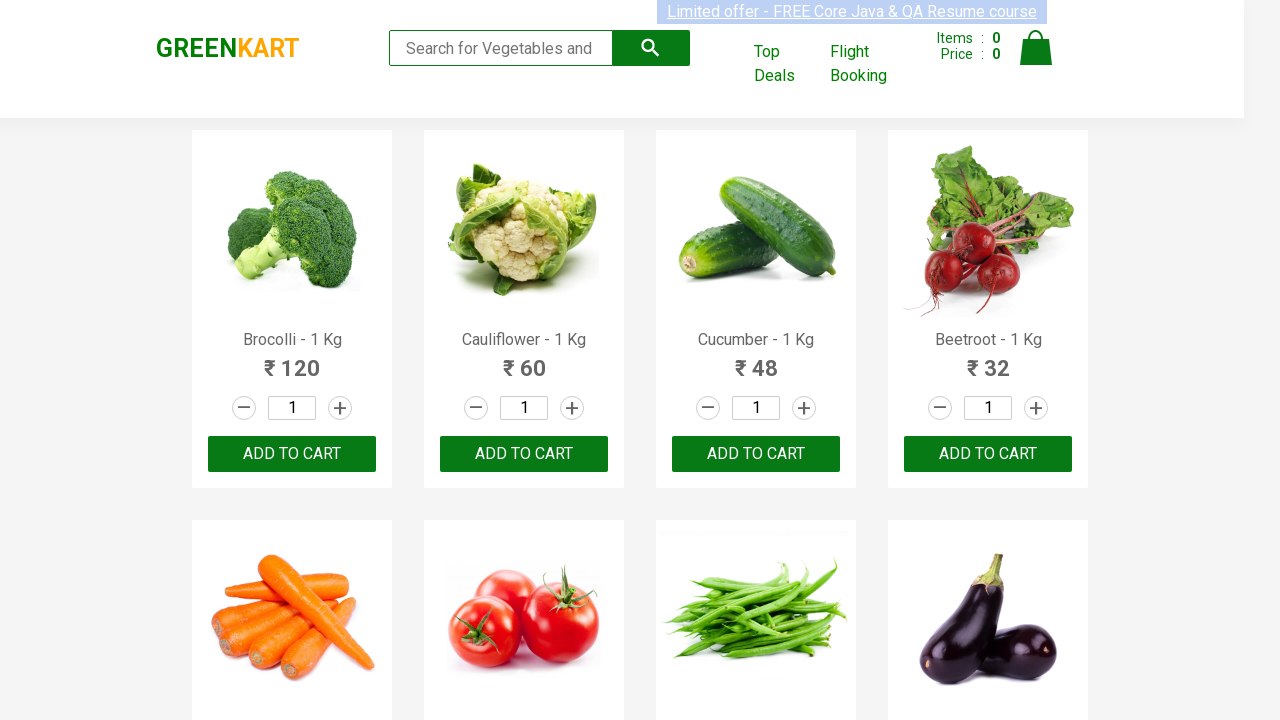

Verified URL contains 'seleniumPractise'
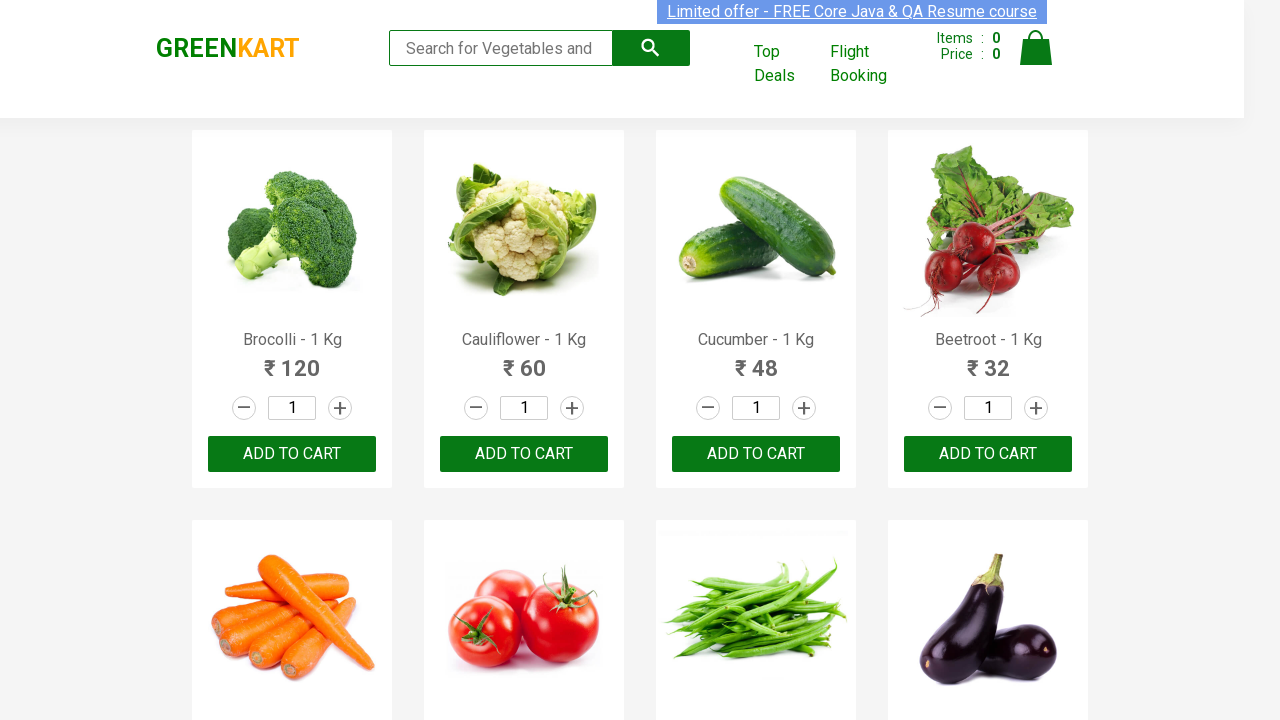

Entered 'ca' in search box to filter products on .search-keyword
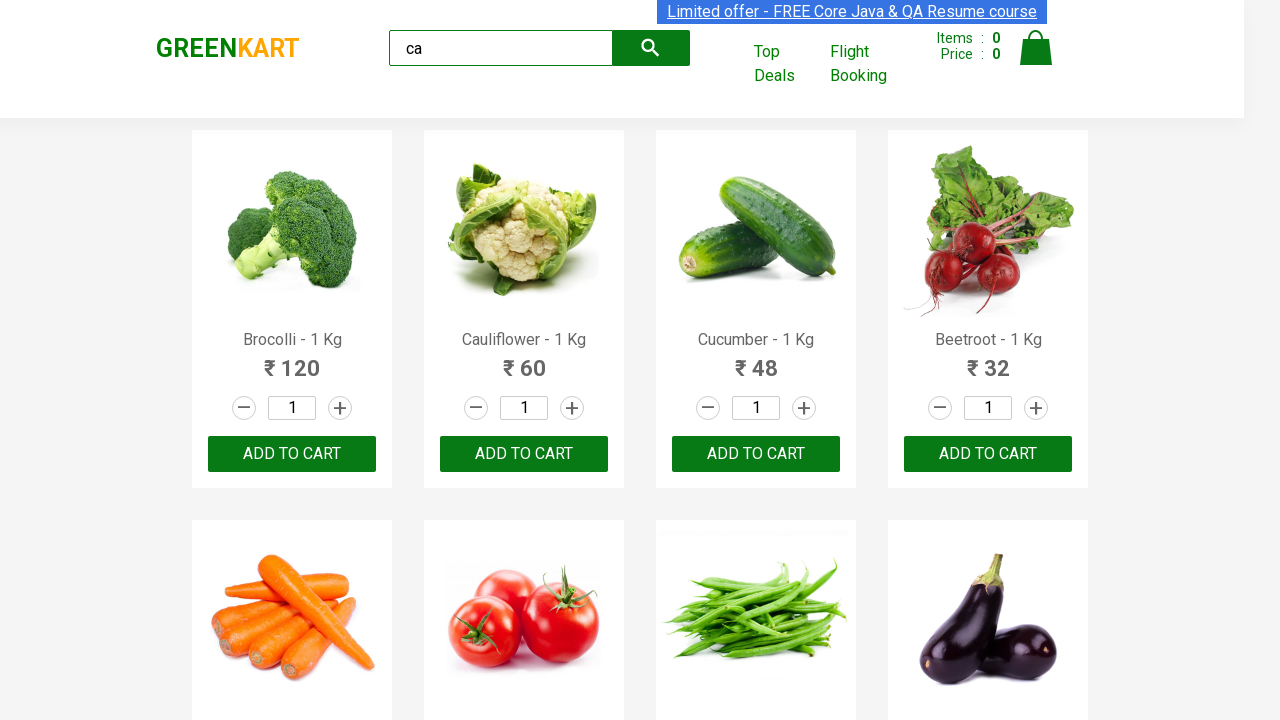

Waited for products to load
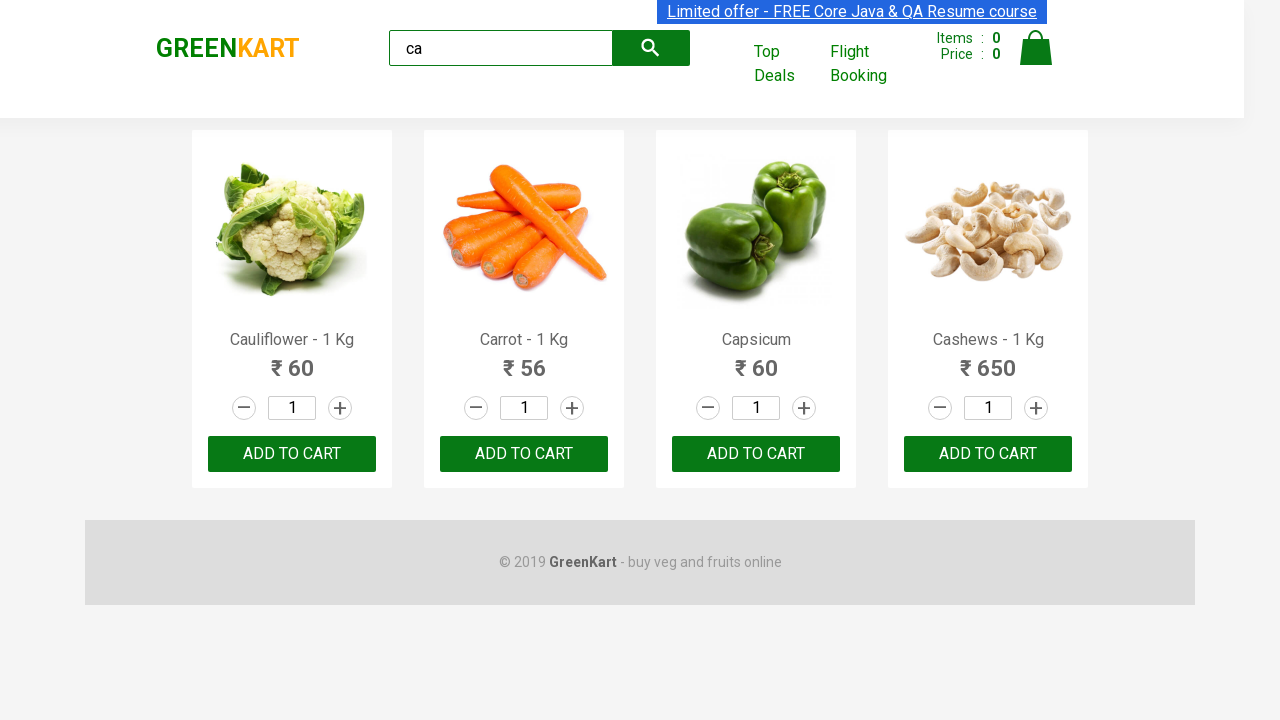

Product selector loaded
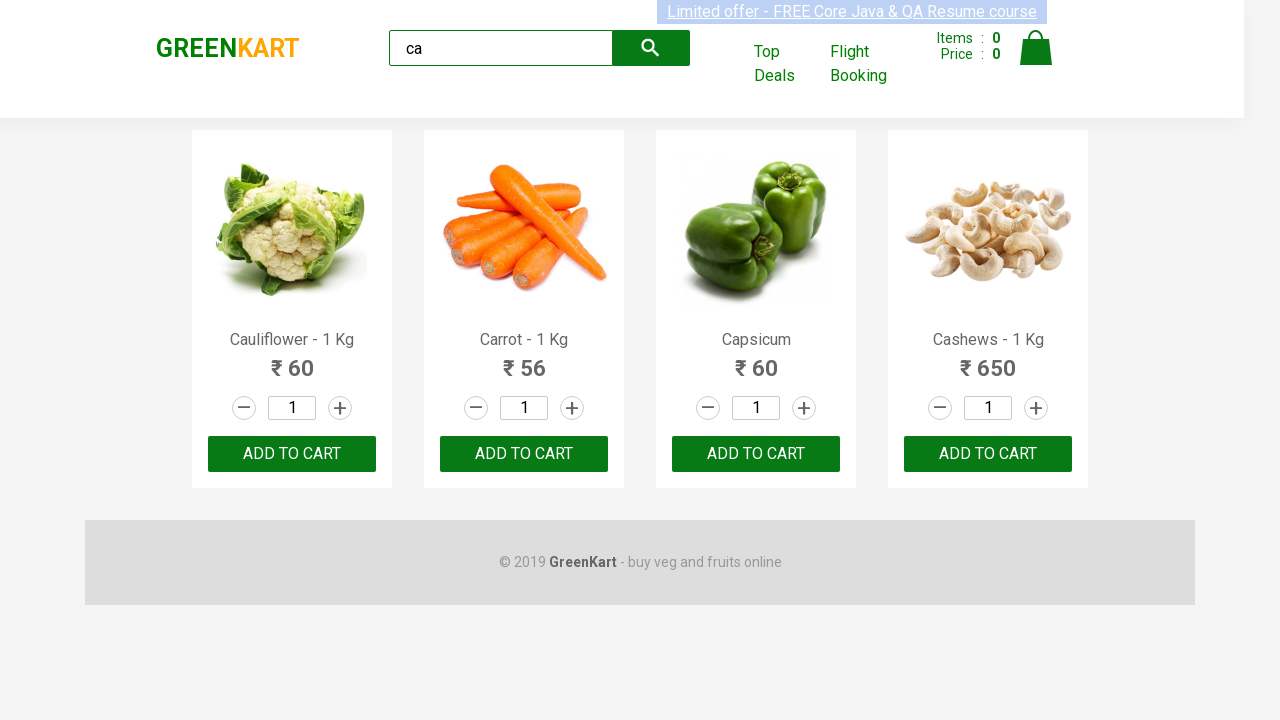

Verified product count is 4
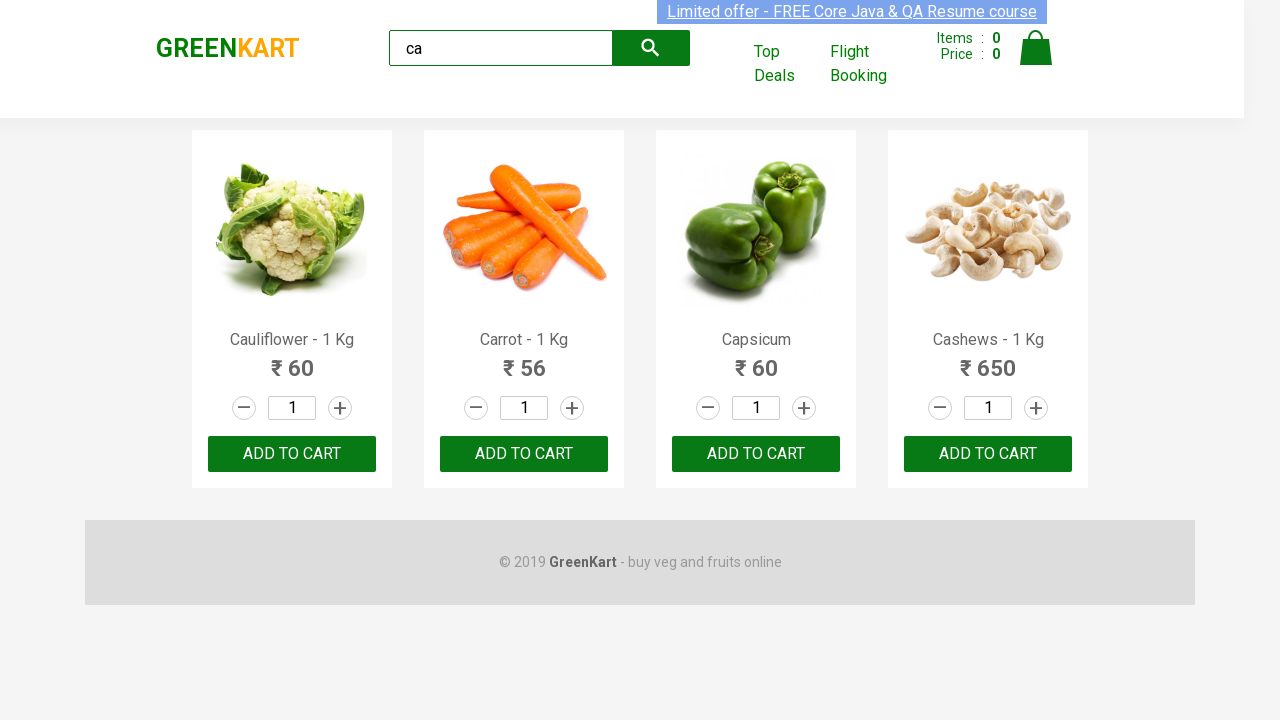

Clicked ADD TO CART on second product at (524, 454) on .products .product >> nth=1 >> text=ADD TO CART
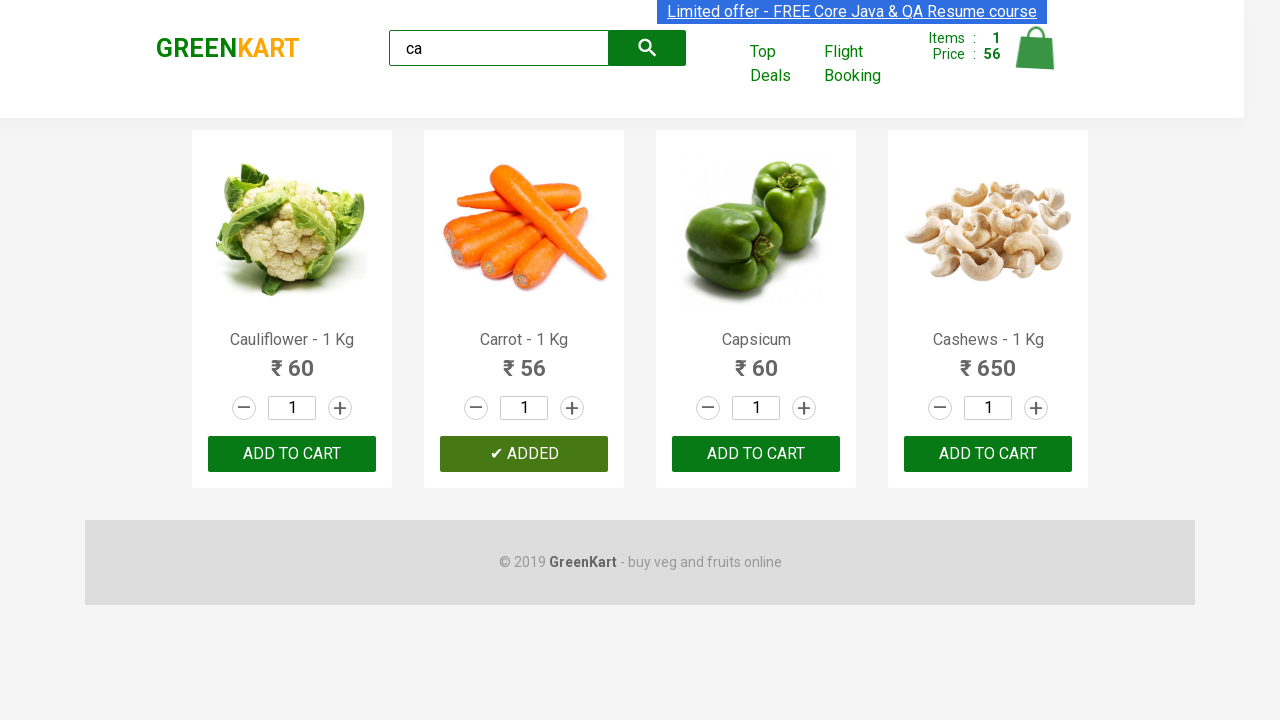

Found and clicked ADD TO CART for Cashews product at (988, 454) on .products .product >> nth=3 >> button
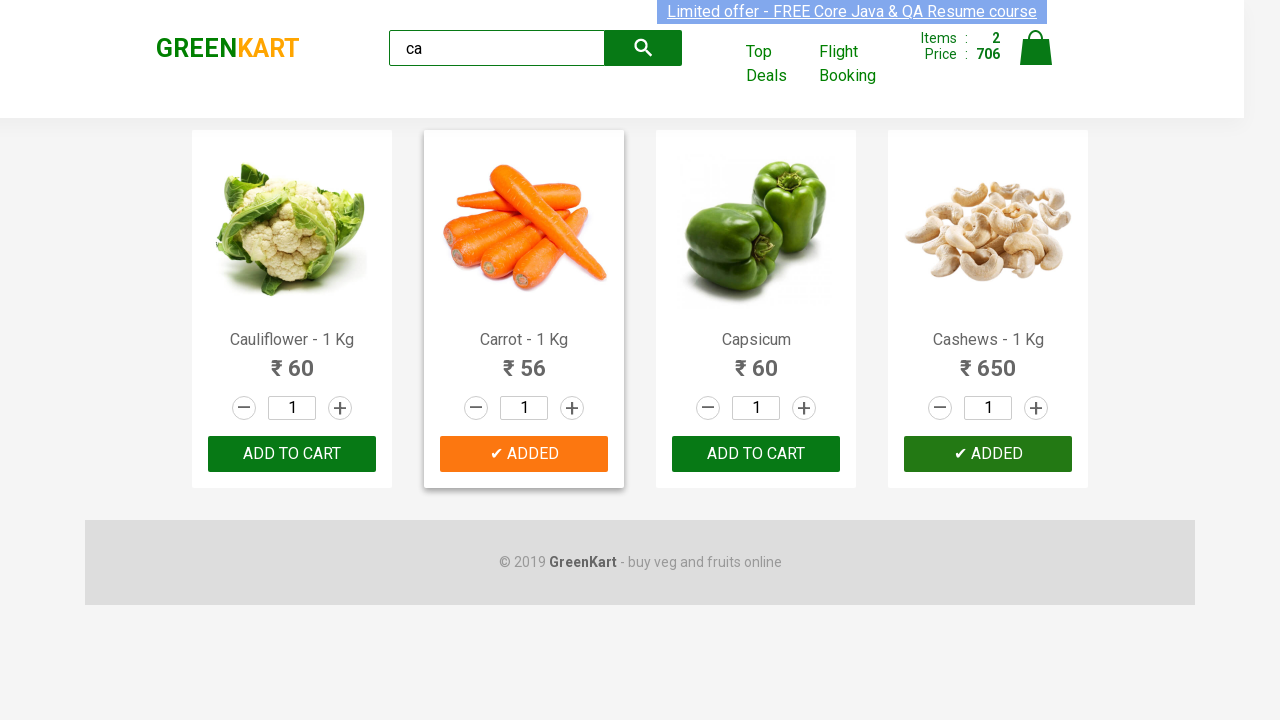

Verified site logo text is 'GREENKART'
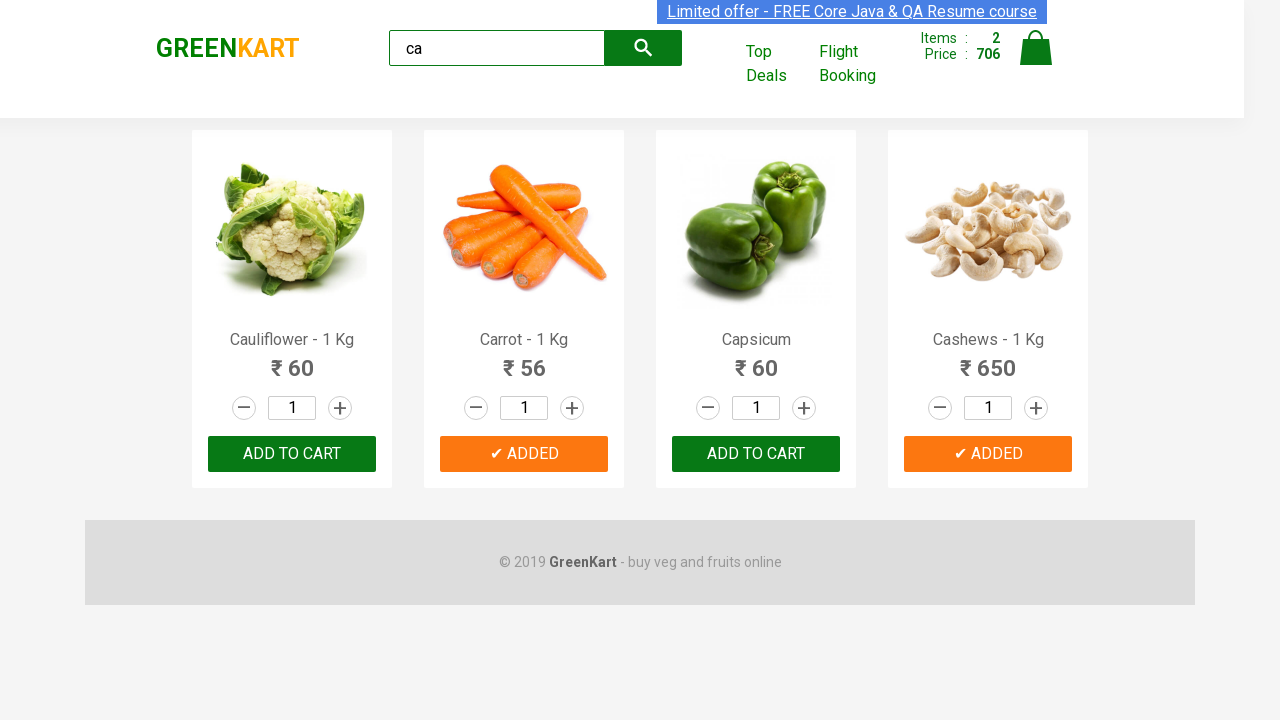

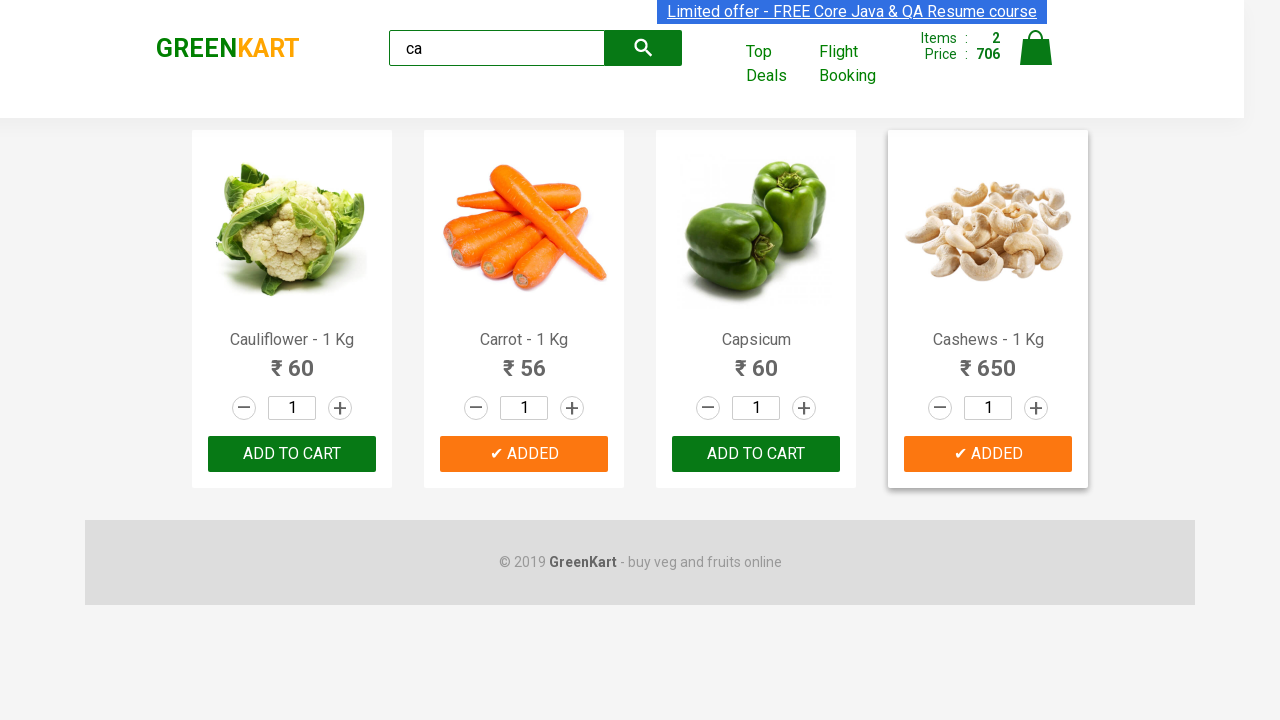